Waits for price to reach $100, clicks book button, solves a mathematical problem and submits the answer

Starting URL: http://suninjuly.github.io/explicit_wait2.html

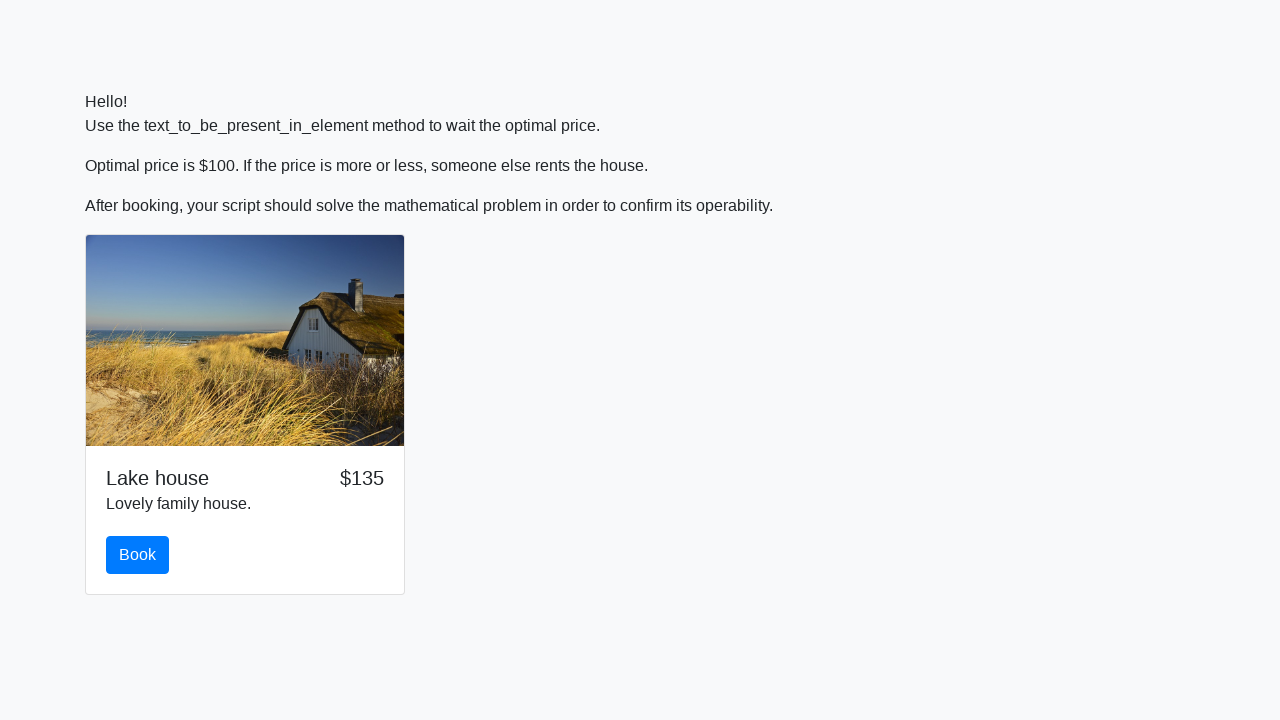

Waited for price to reach $100
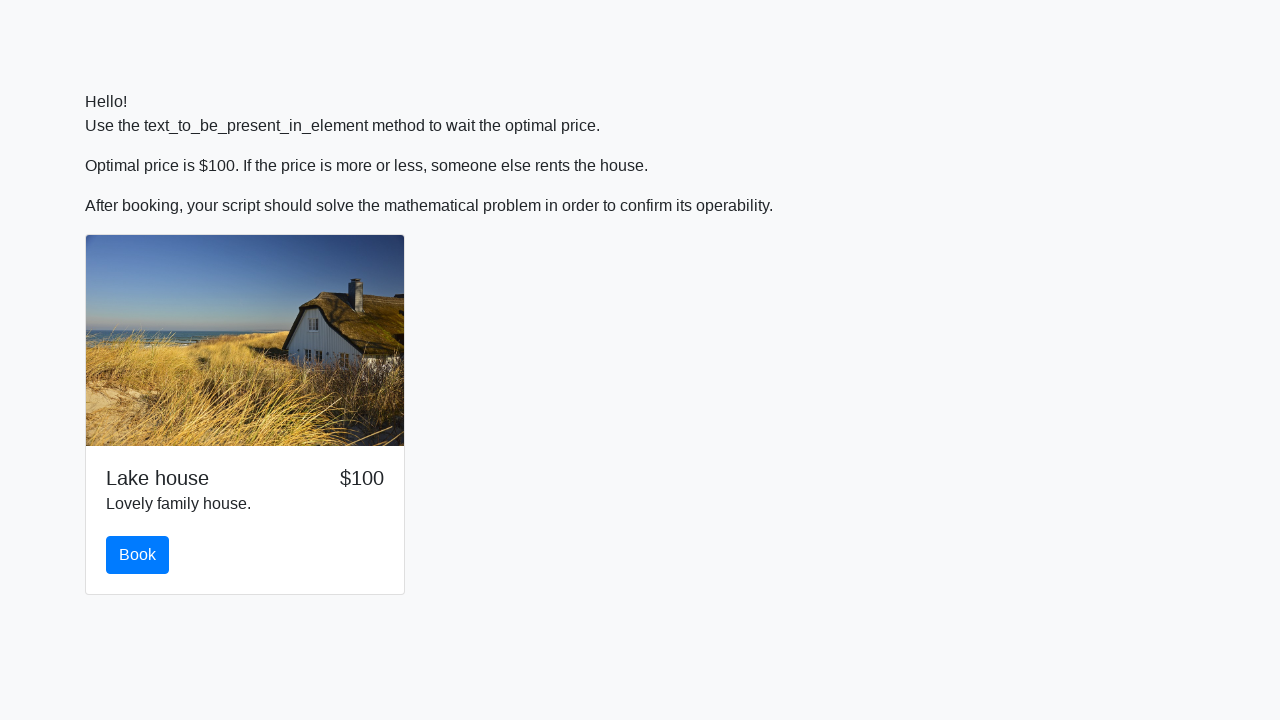

Clicked the book button at (138, 555) on #book
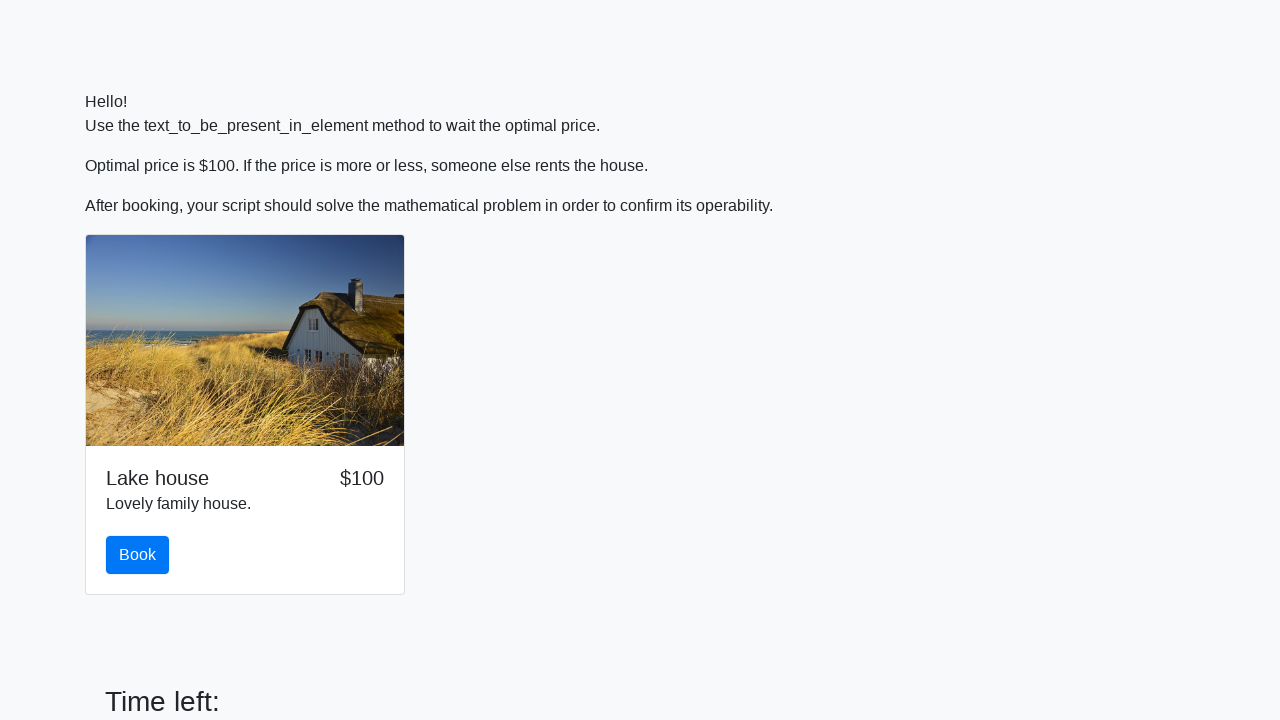

Retrieved value to calculate: 830
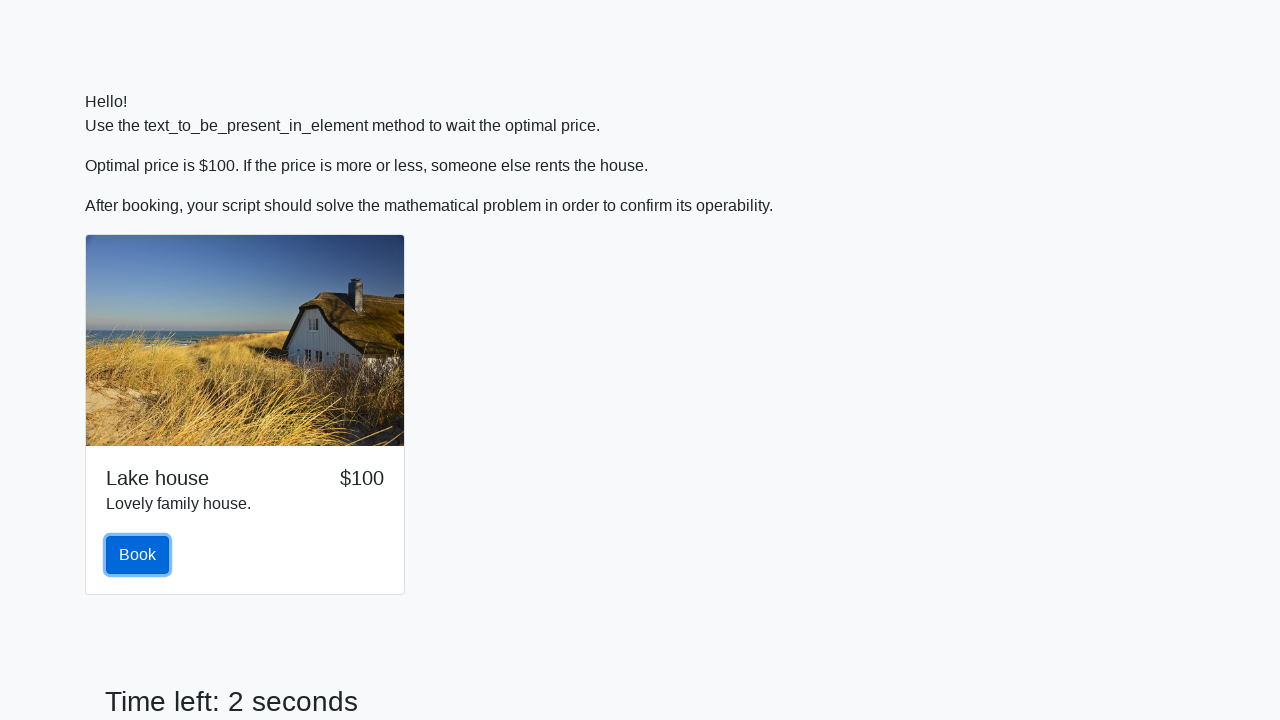

Calculated mathematical result: 1.9413172218227874
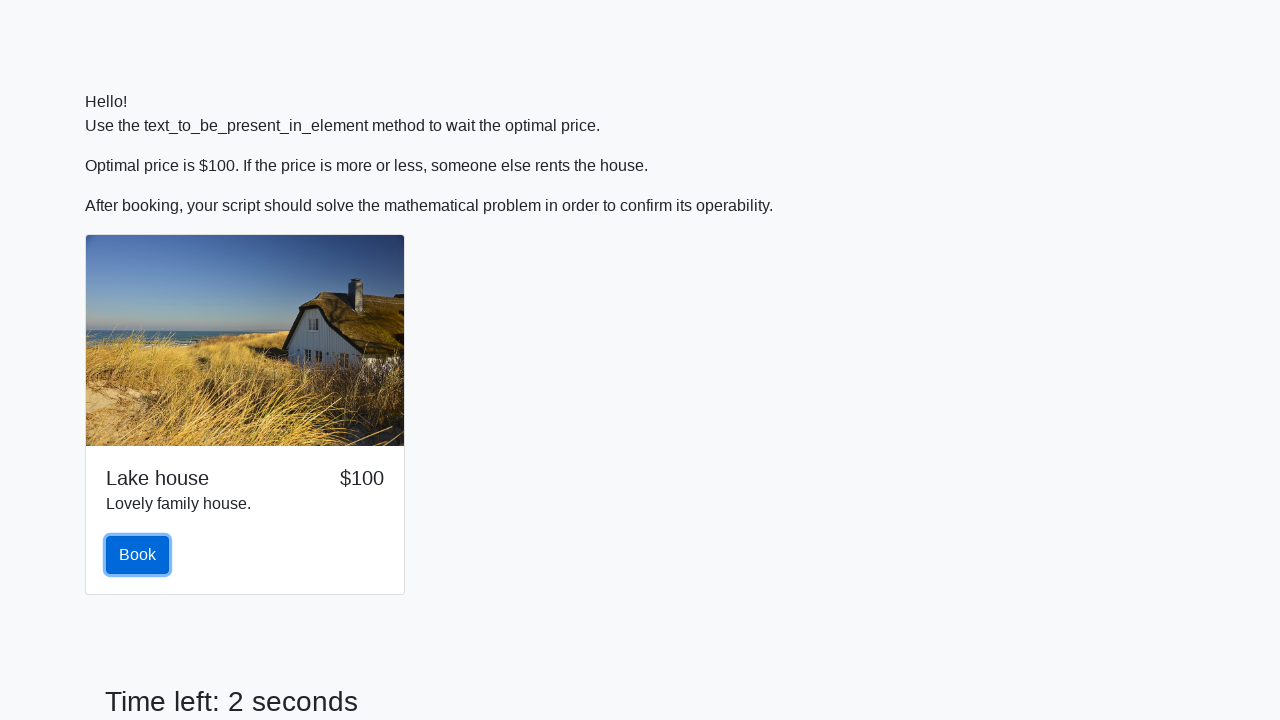

Filled answer field with calculated value on #answer
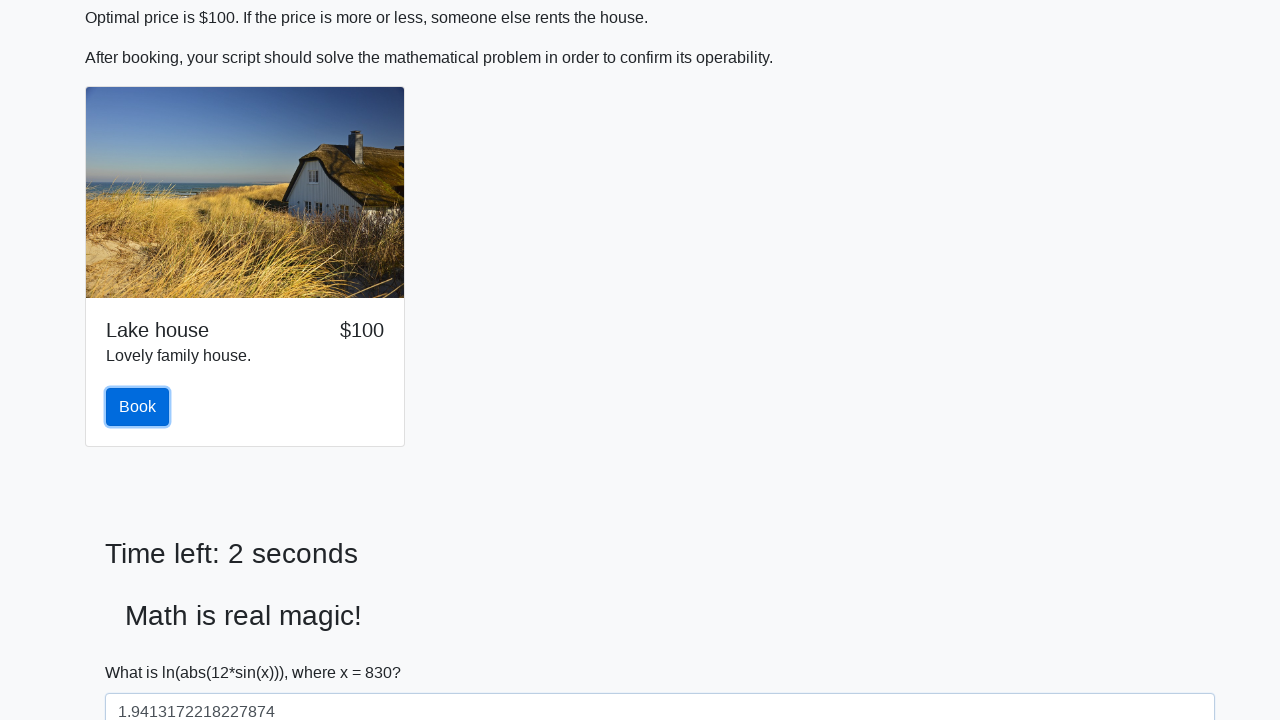

Clicked the solve button to submit answer at (143, 651) on #solve
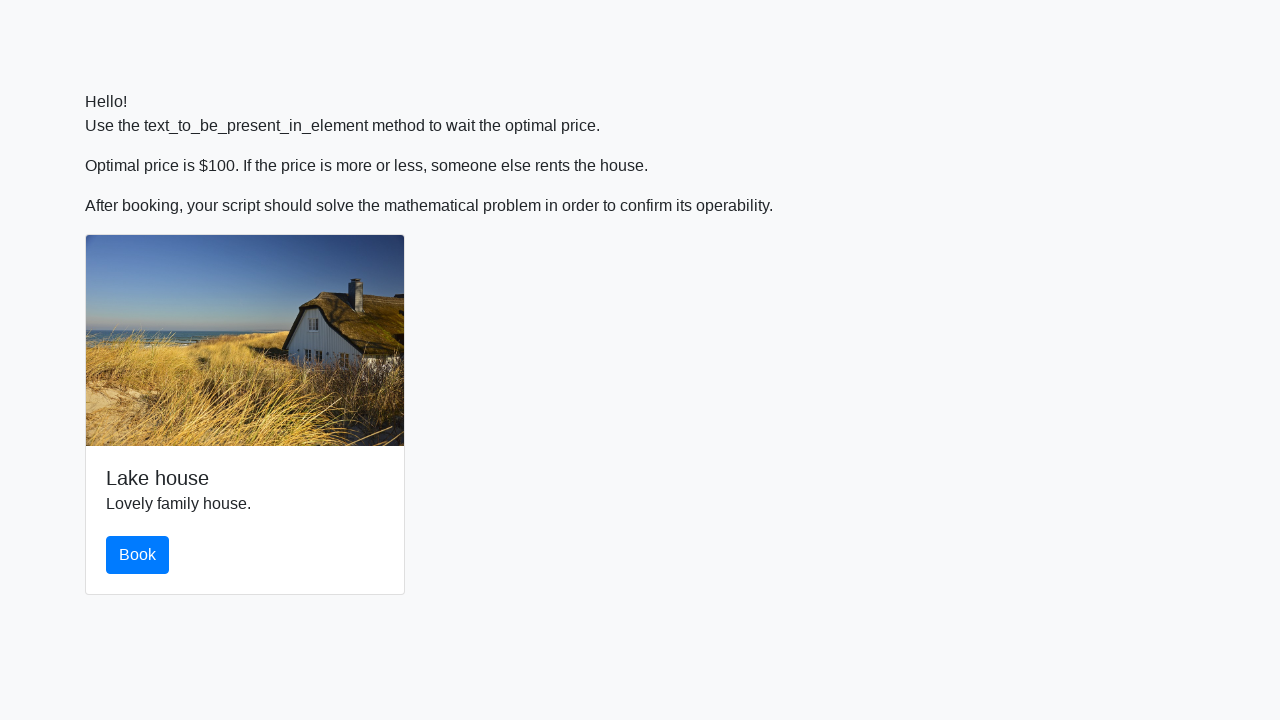

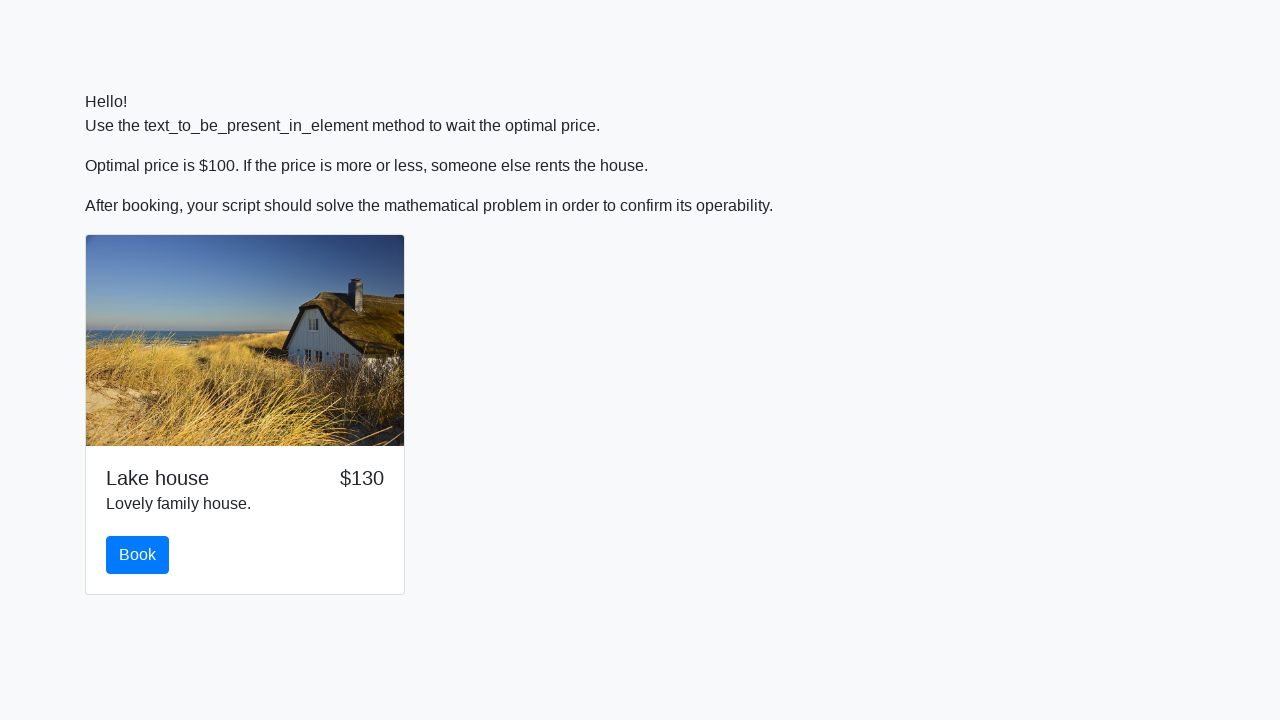